Tests form validation by attempting to submit an empty form and verifying that it doesn't submit successfully

Starting URL: https://demoqa.com/automation-practice-form

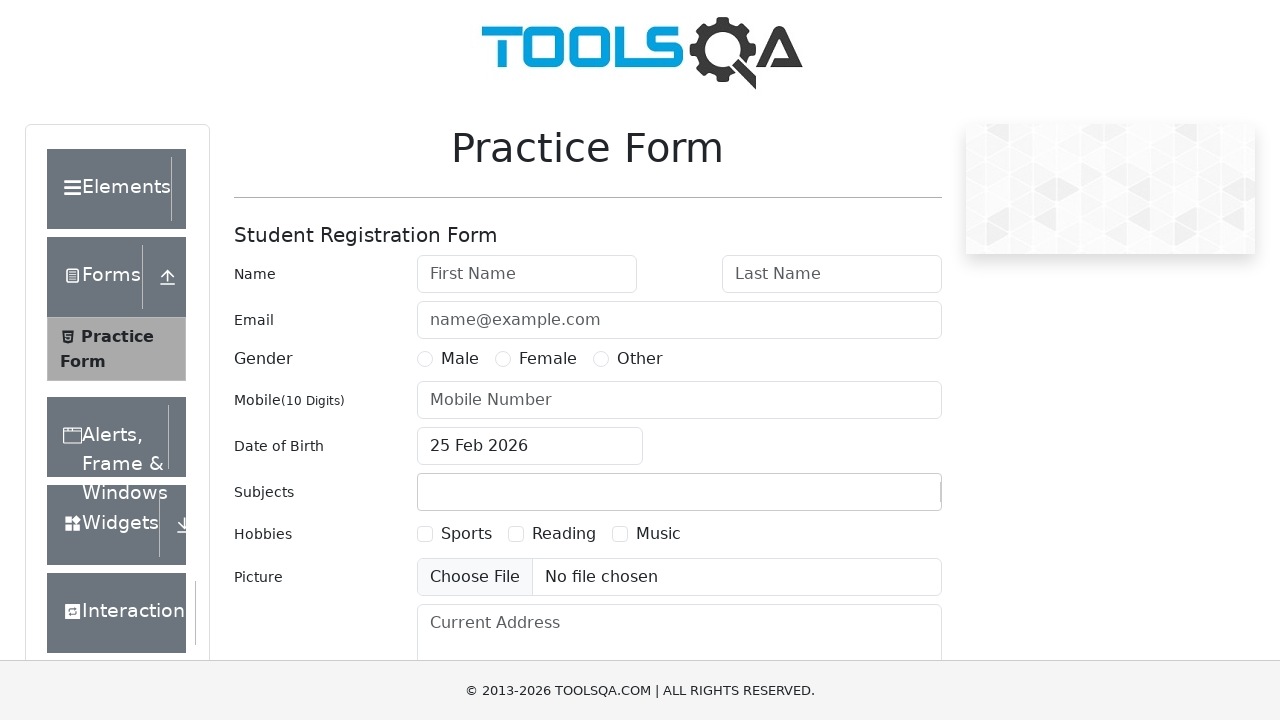

Clicked submit button without filling any form fields at (885, 499) on #submit
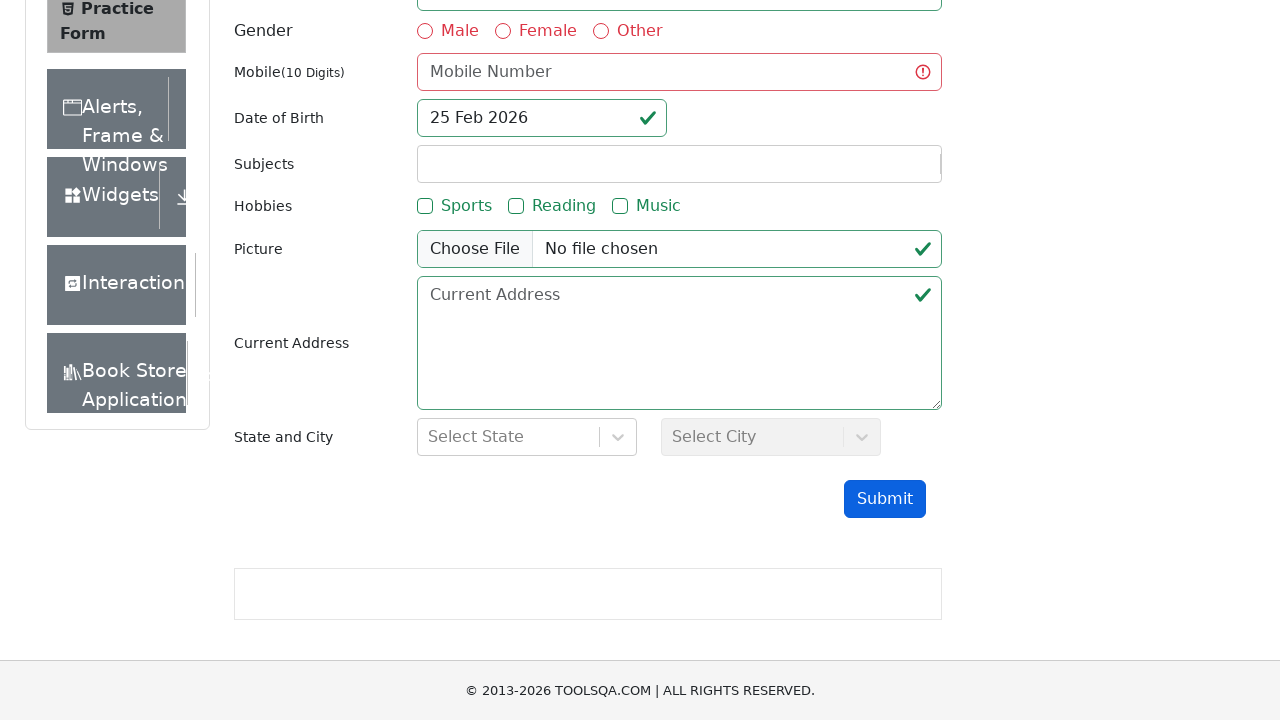

Waited 1 second for validation to occur
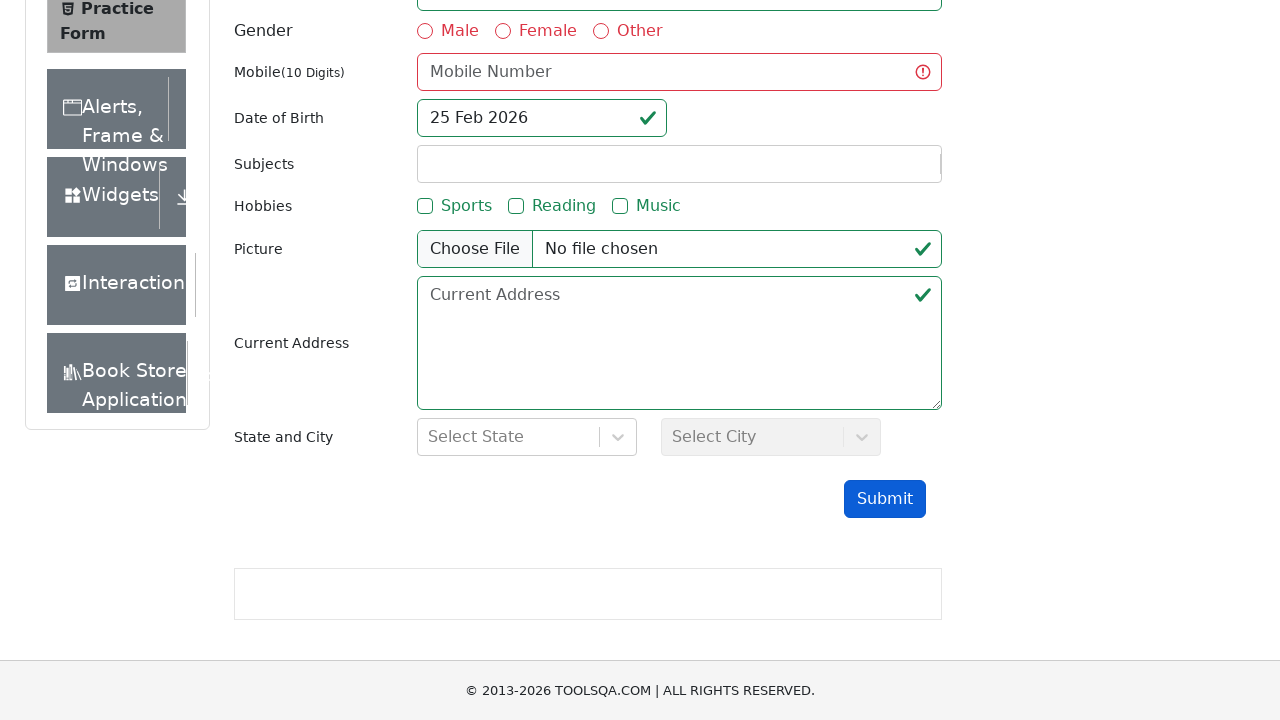

Located success modal element
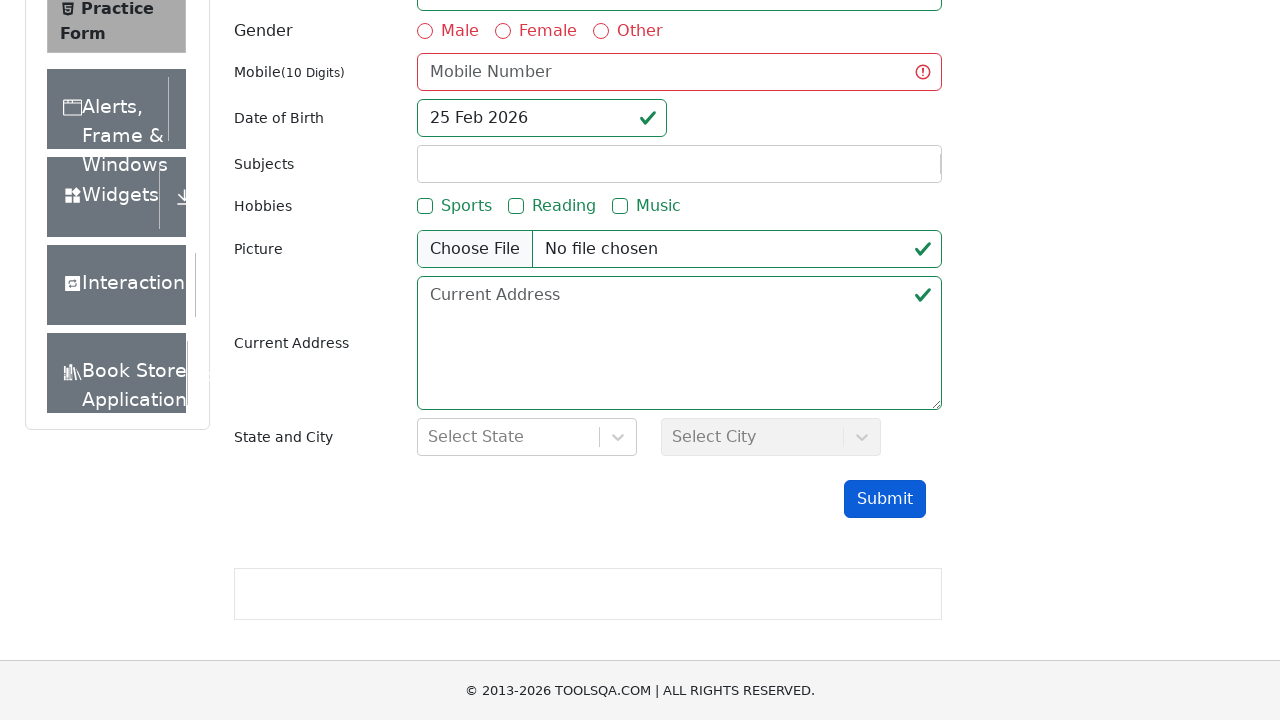

Success modal is not visible - form validation prevented submission
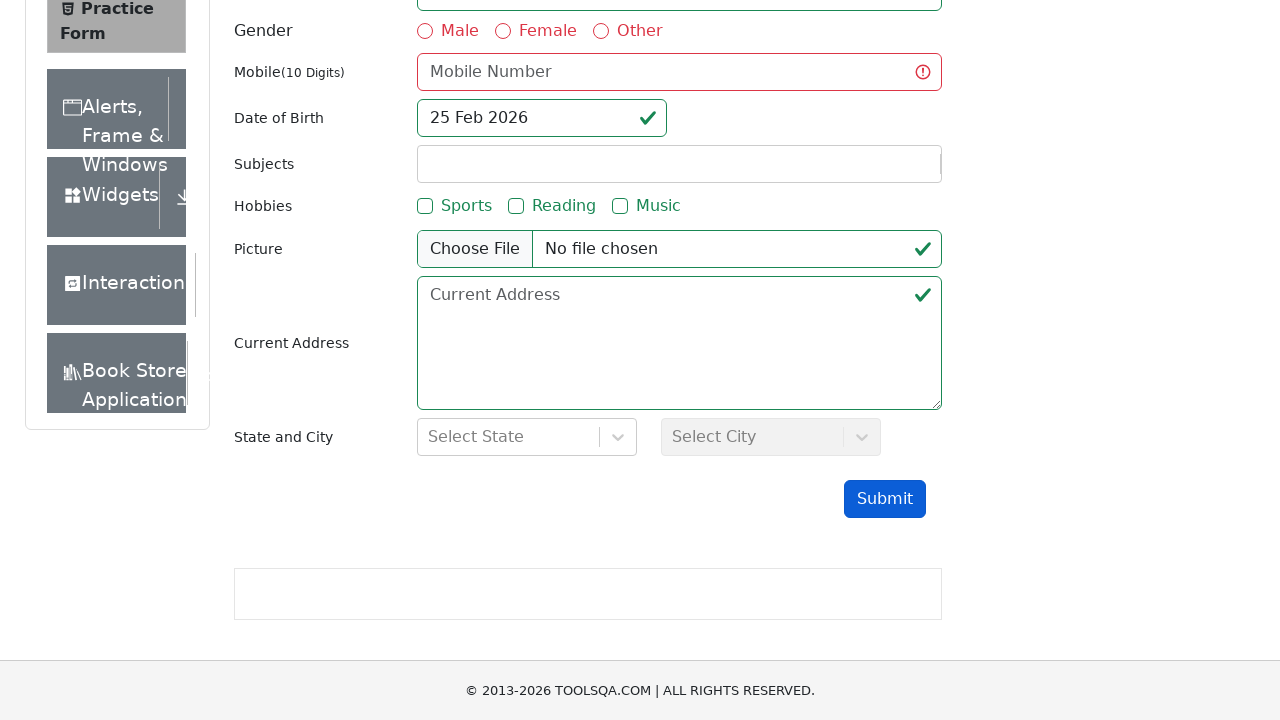

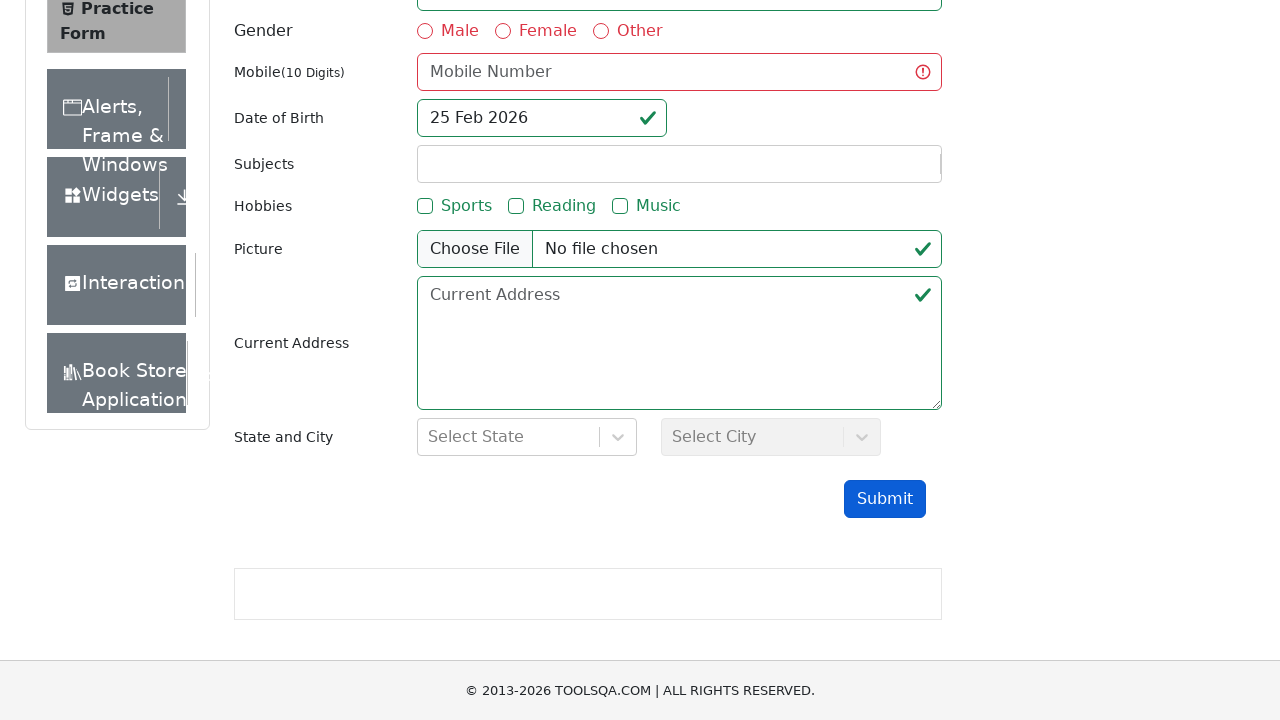